Tests hover functionality by moving the mouse over an avatar image and verifying that additional user information (caption) becomes visible.

Starting URL: http://the-internet.herokuapp.com/hovers

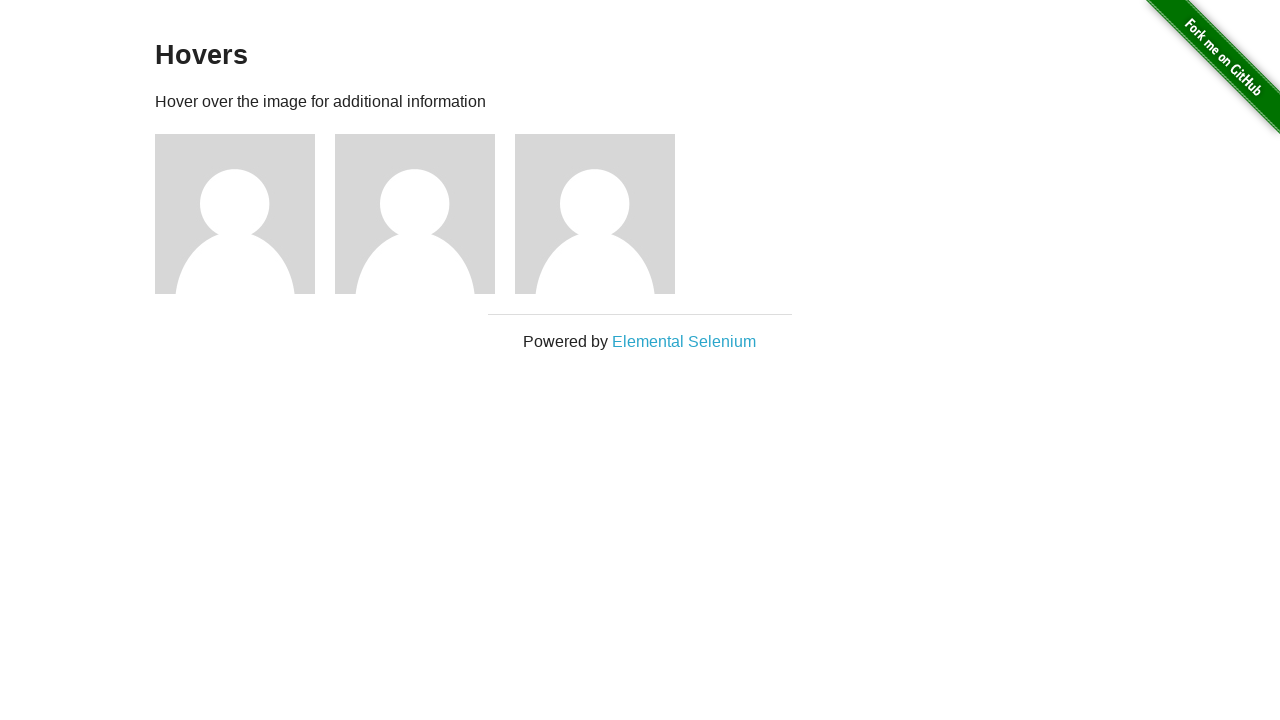

Located the first avatar figure element
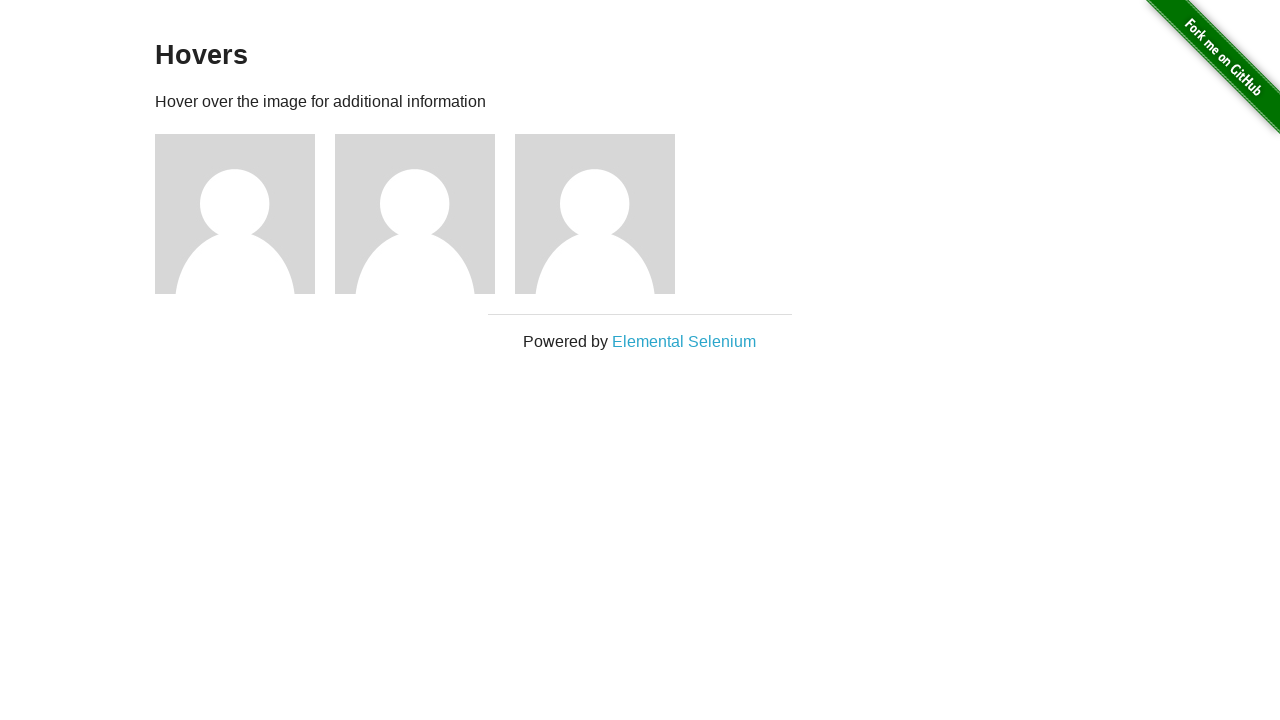

Hovered mouse over the avatar image at (245, 214) on .figure >> nth=0
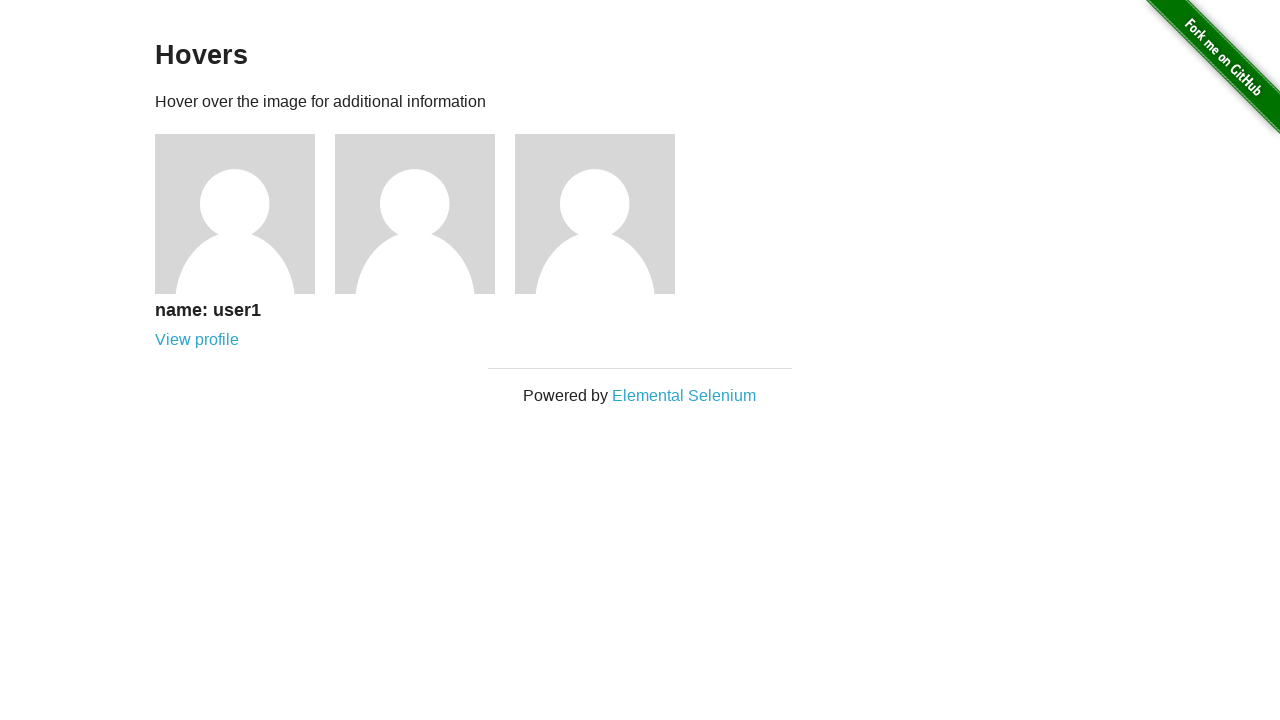

Waited for caption to become visible
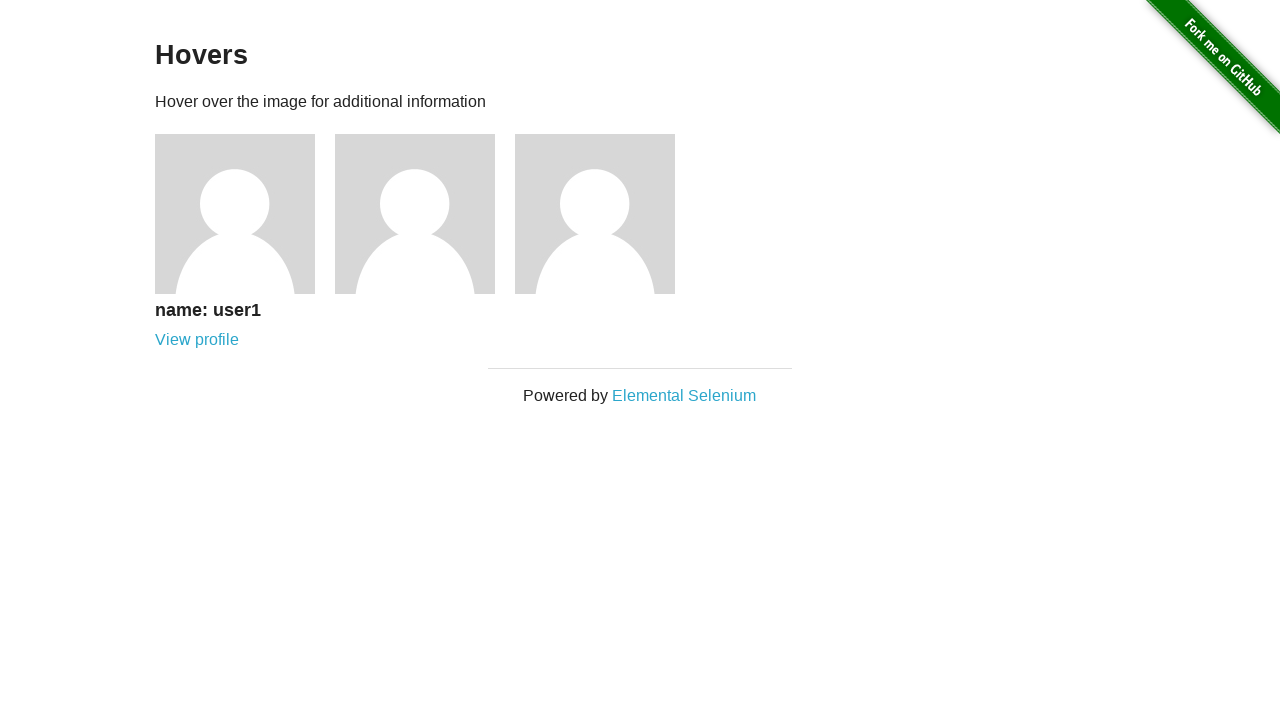

Verified that caption is visible after hover
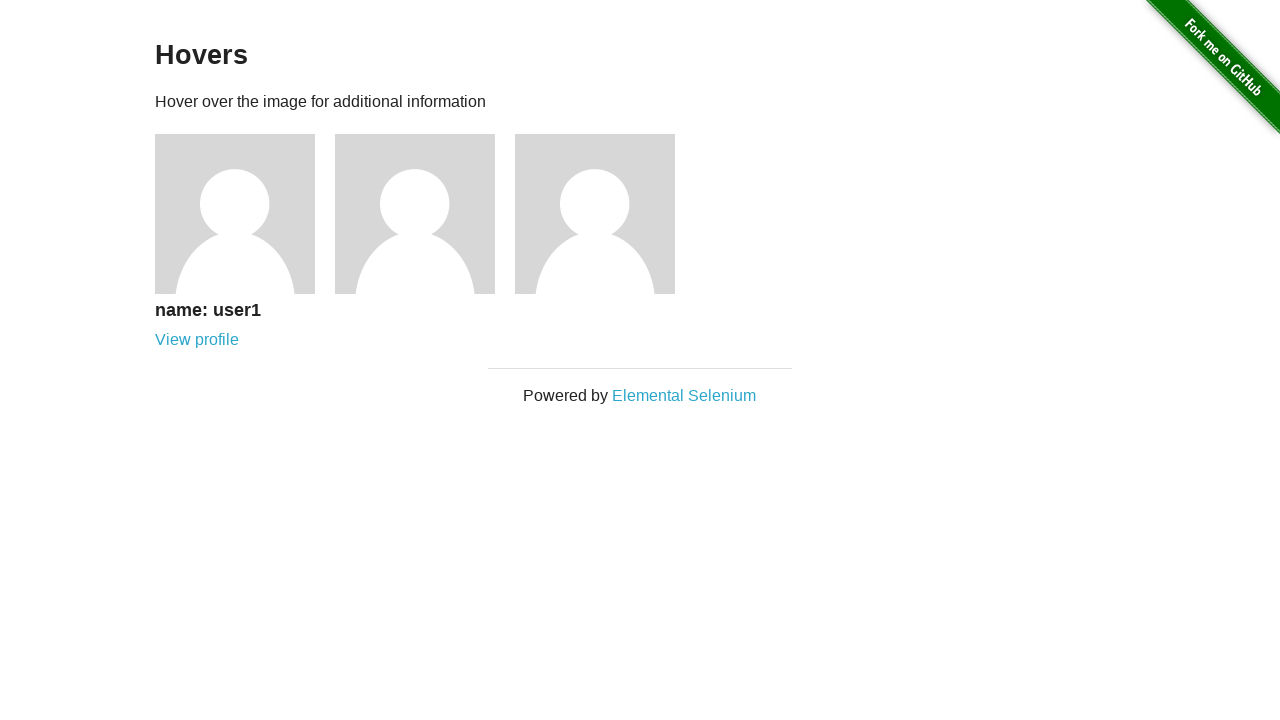

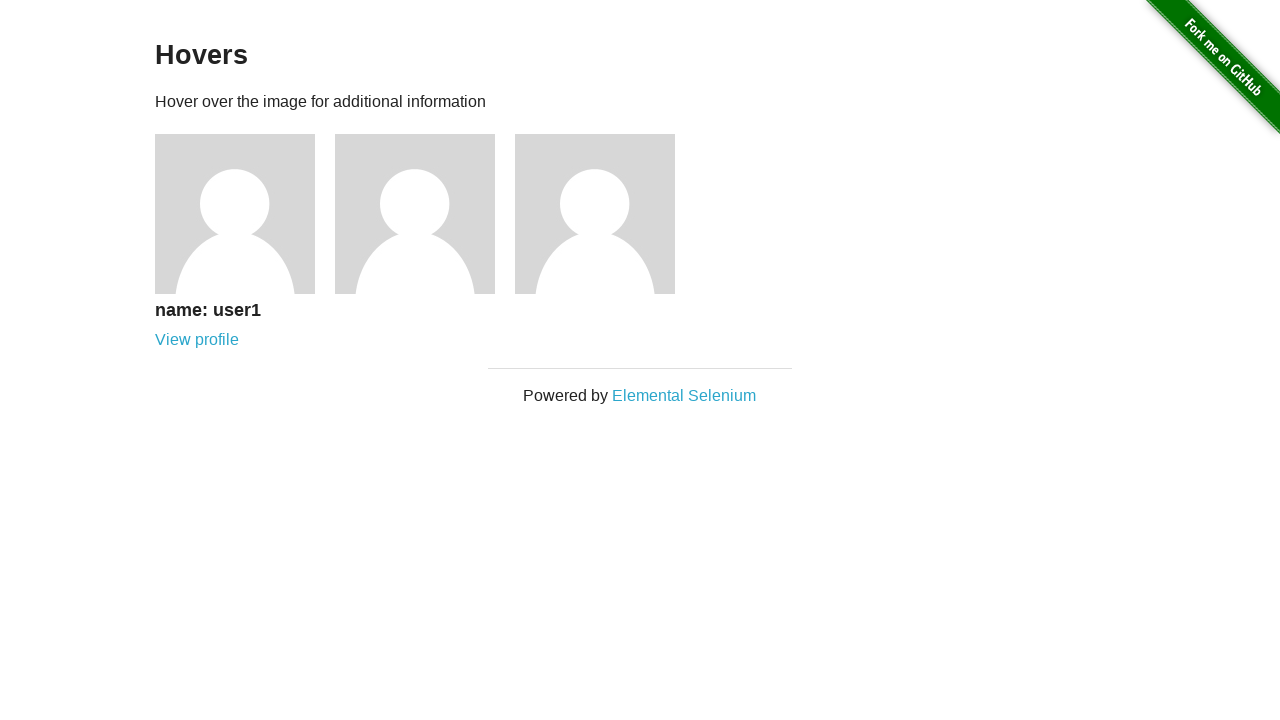